Tests filtering to display only active (incomplete) items

Starting URL: https://demo.playwright.dev/todomvc

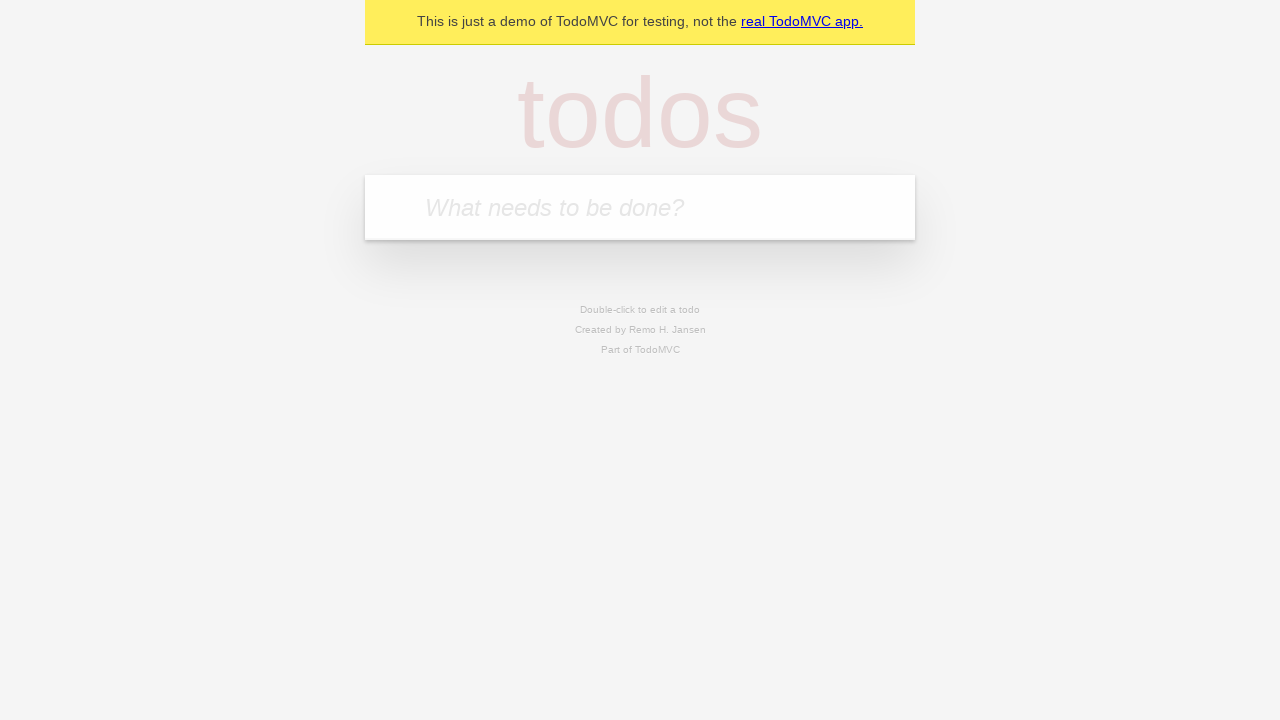

Filled todo input with 'buy some cheese' on internal:attr=[placeholder="What needs to be done?"i]
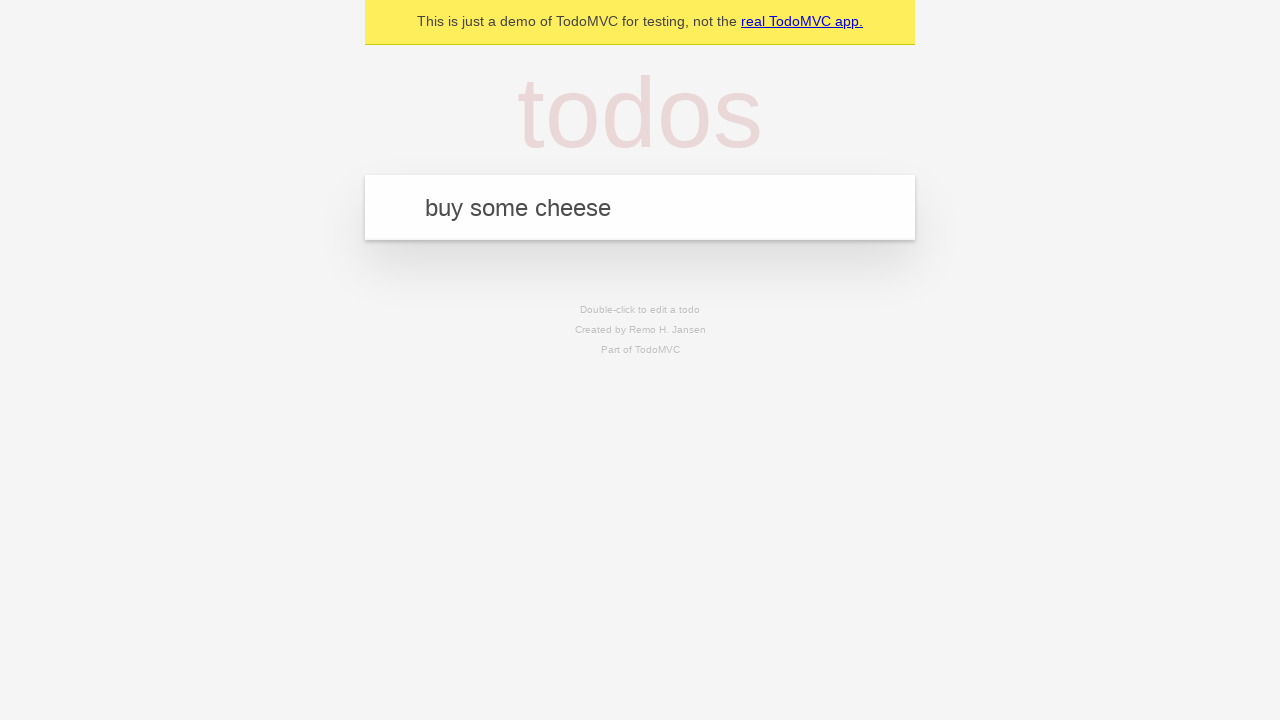

Pressed Enter to create first todo on internal:attr=[placeholder="What needs to be done?"i]
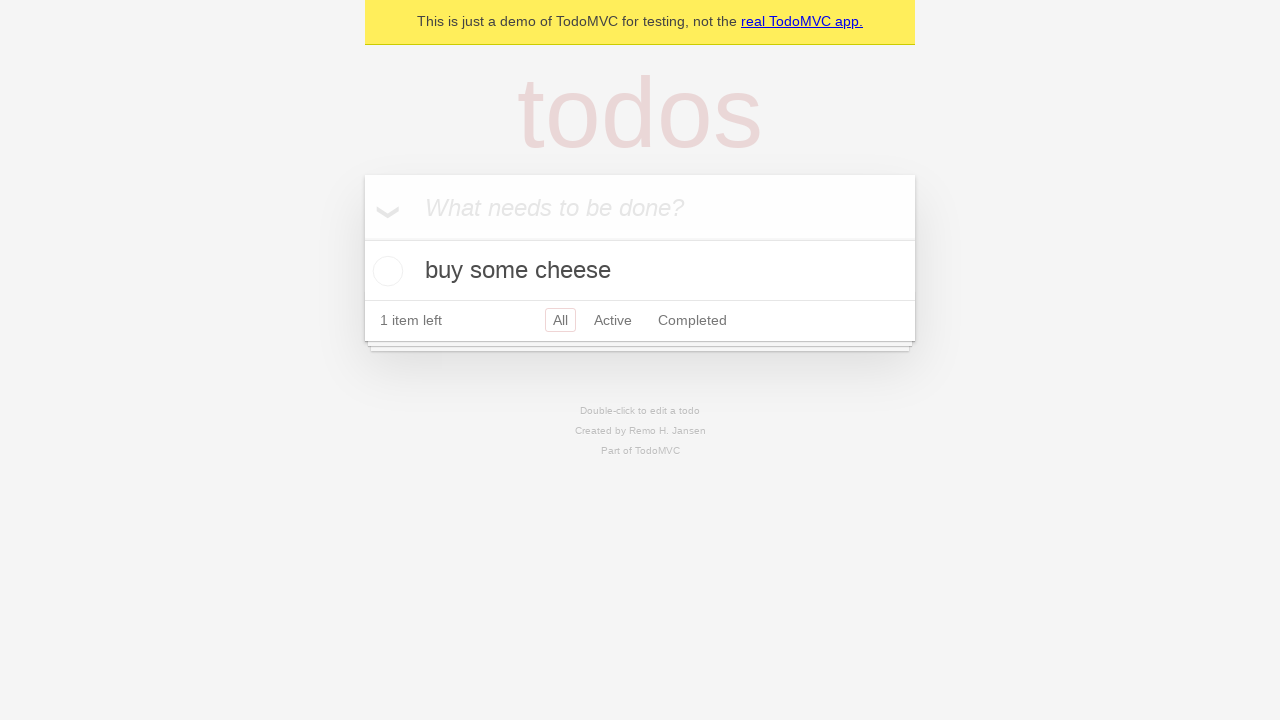

Filled todo input with 'feed the cat' on internal:attr=[placeholder="What needs to be done?"i]
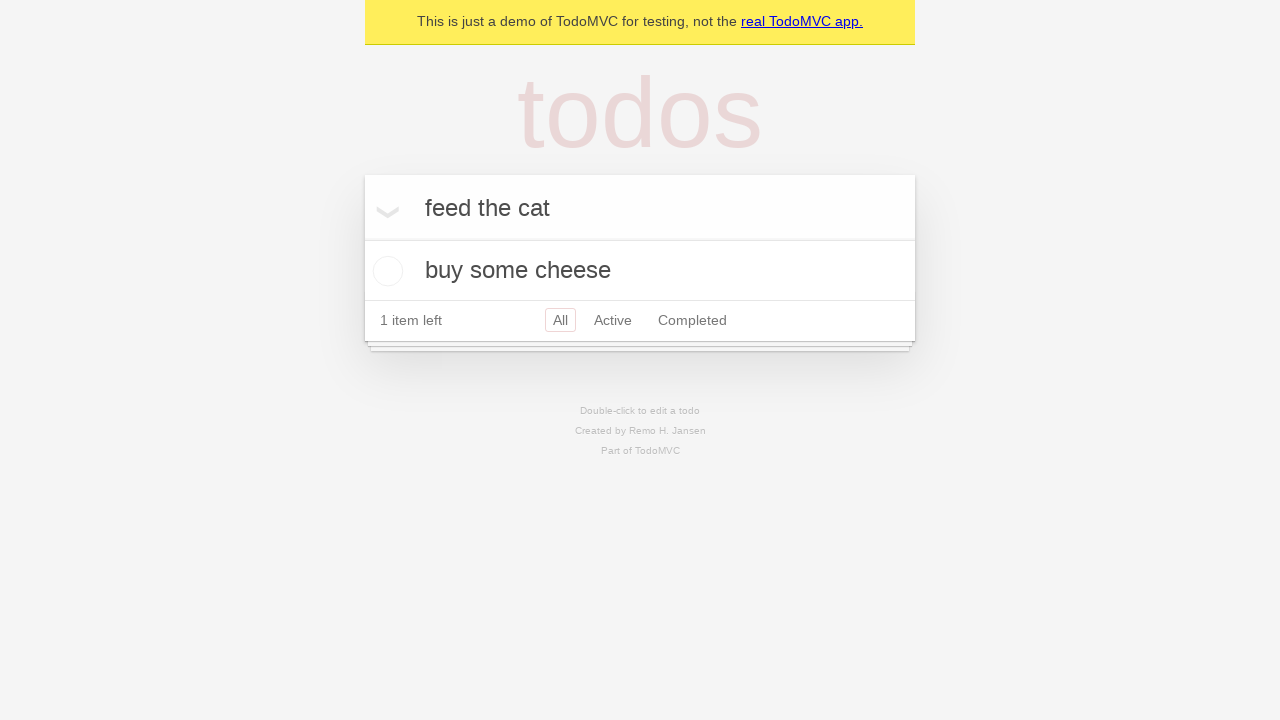

Pressed Enter to create second todo on internal:attr=[placeholder="What needs to be done?"i]
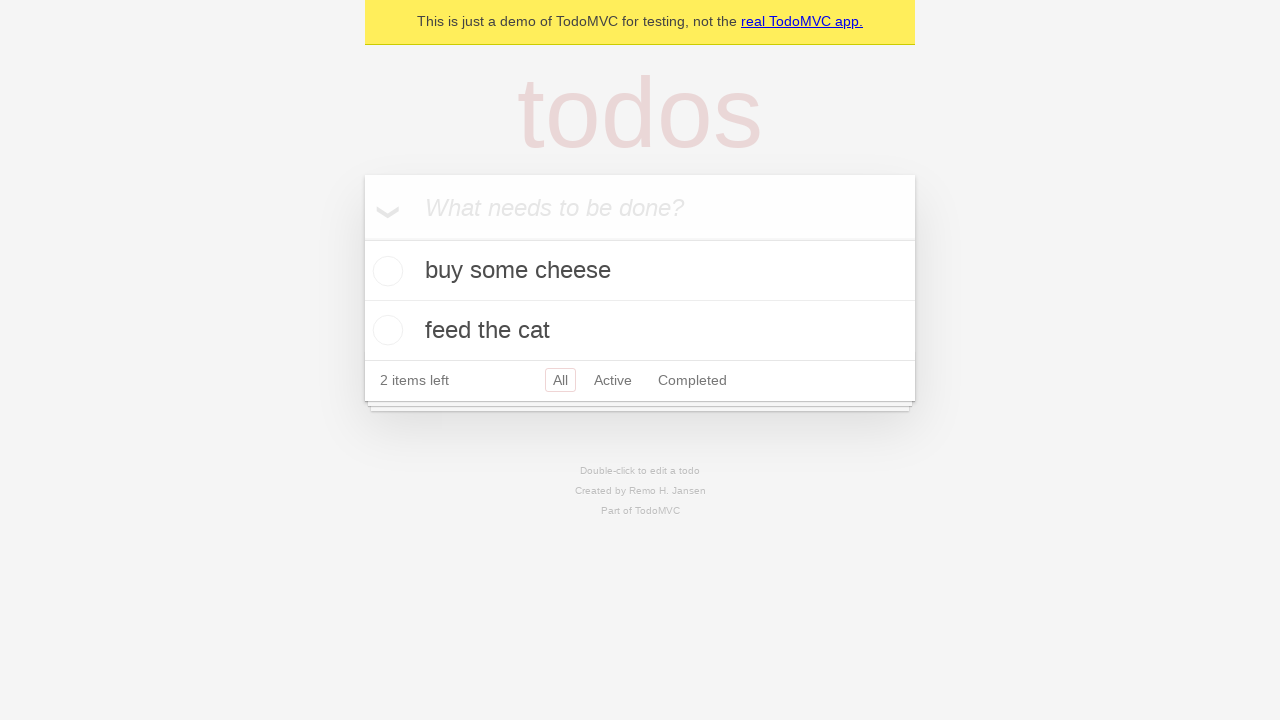

Filled todo input with 'book a doctors appointment' on internal:attr=[placeholder="What needs to be done?"i]
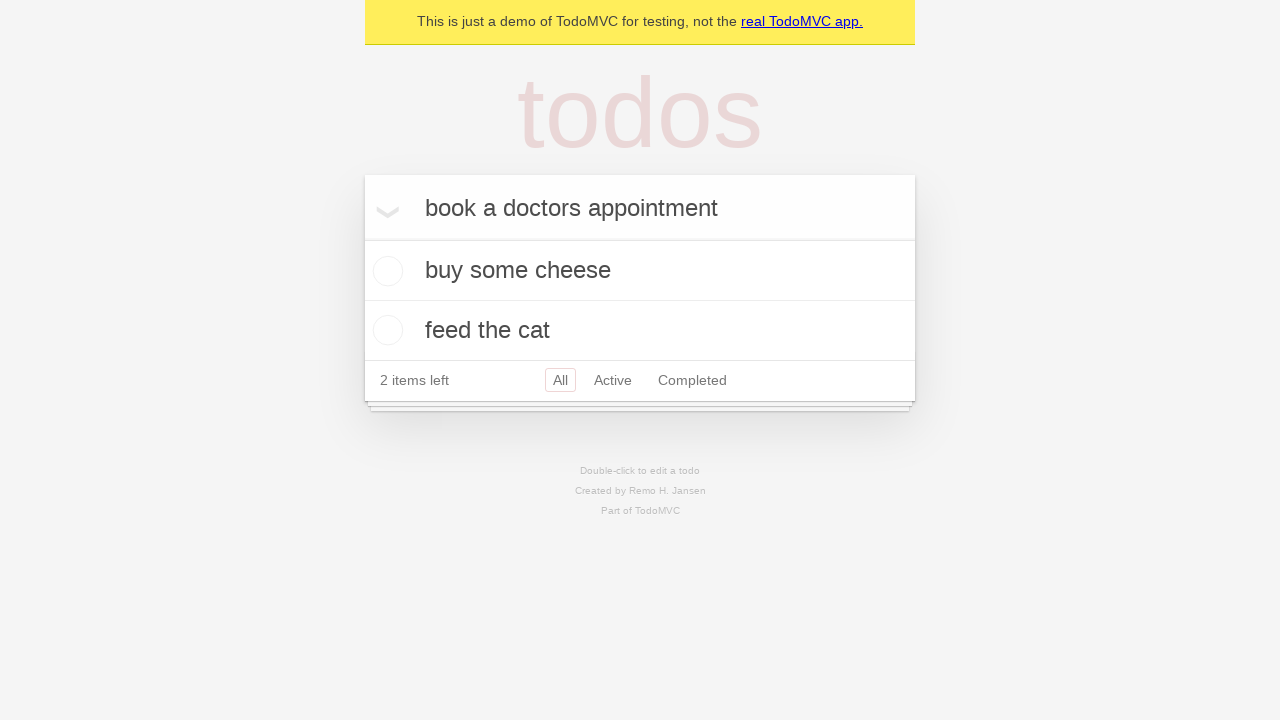

Pressed Enter to create third todo on internal:attr=[placeholder="What needs to be done?"i]
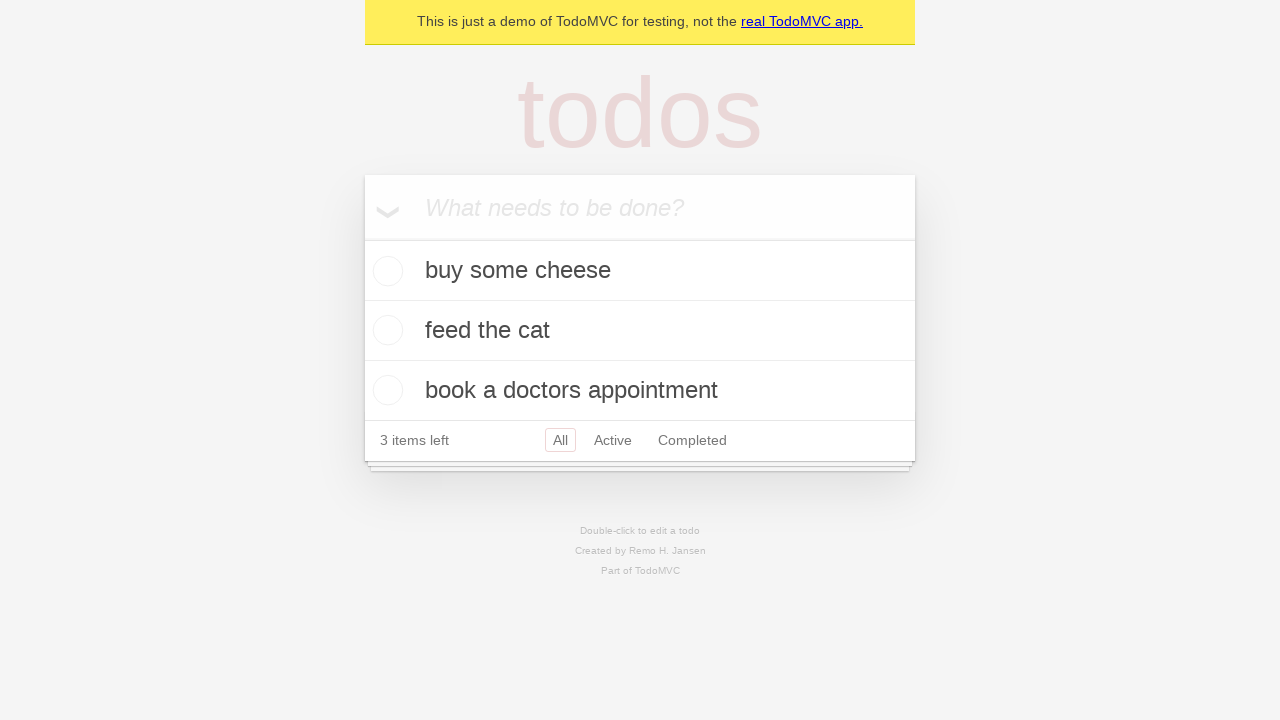

Checked the second todo item (marked as complete) at (385, 330) on internal:testid=[data-testid="todo-item"s] >> nth=1 >> internal:role=checkbox
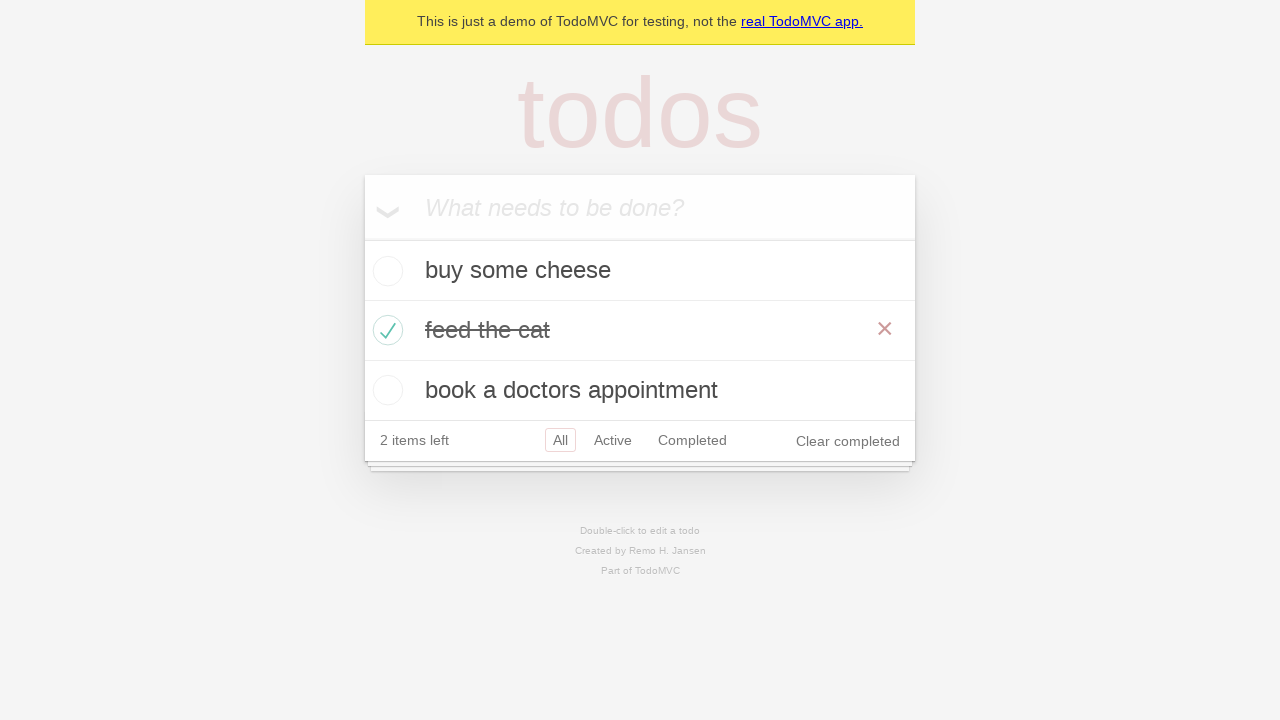

Clicked Active filter to display only incomplete items at (613, 440) on internal:role=link[name="Active"i]
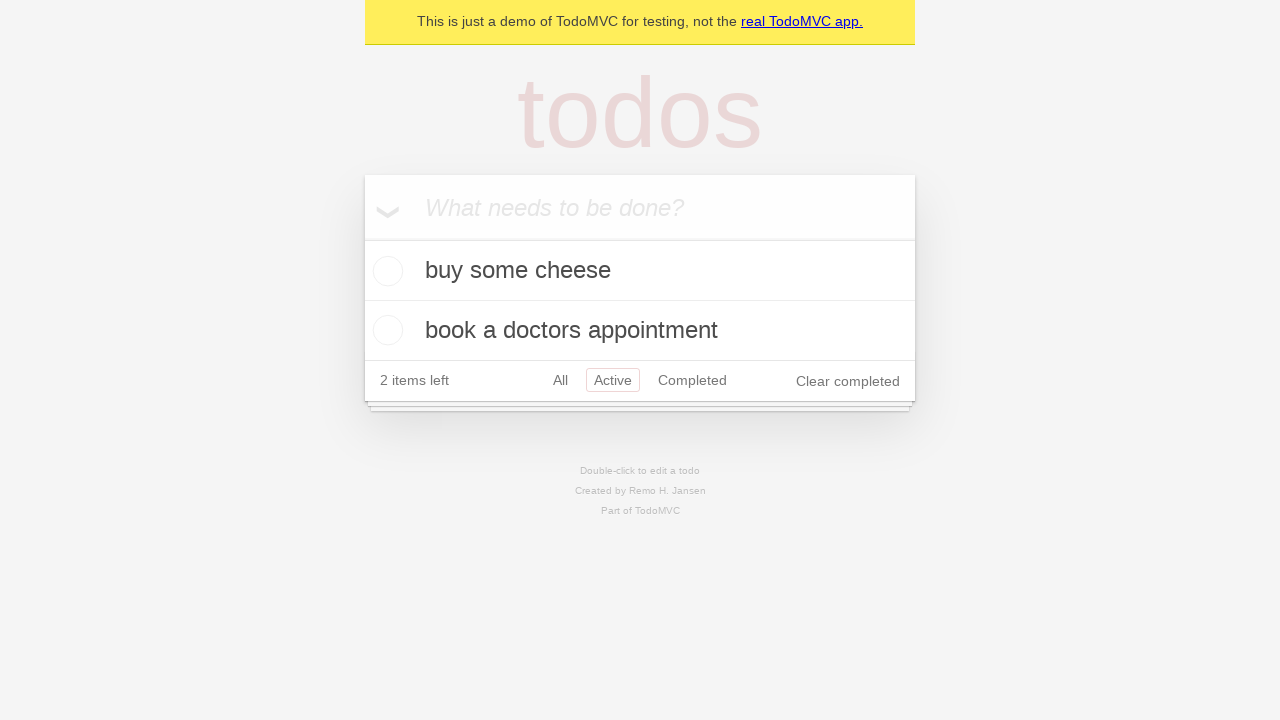

Verified that active todo items are displayed
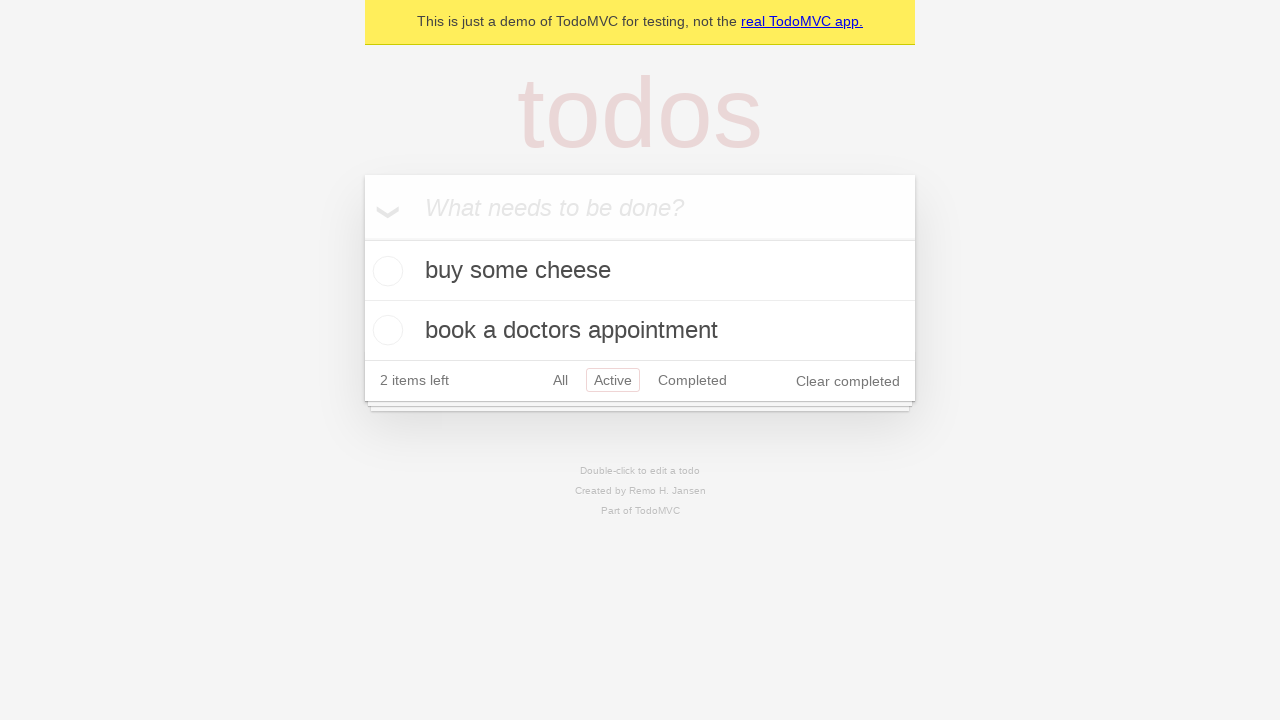

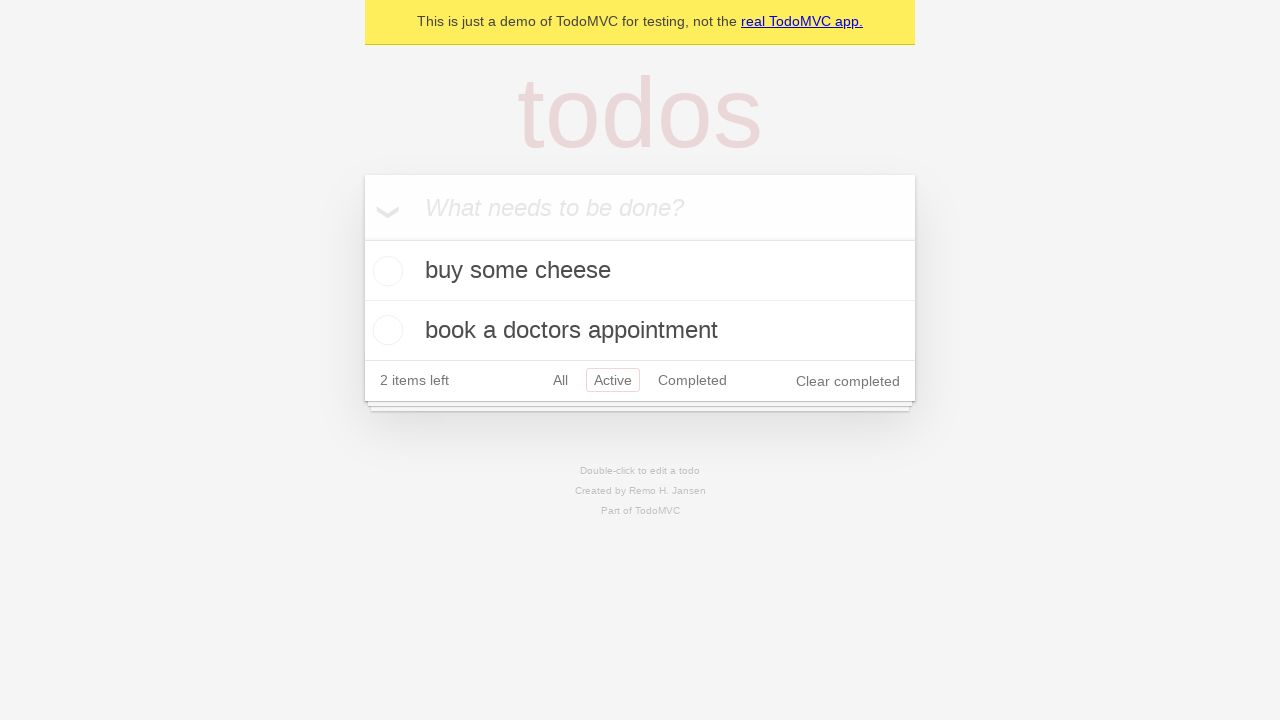